Tests calendar popup interaction on American Airlines website by selecting departure and return dates

Starting URL: https://www.aa.com/homePage.do

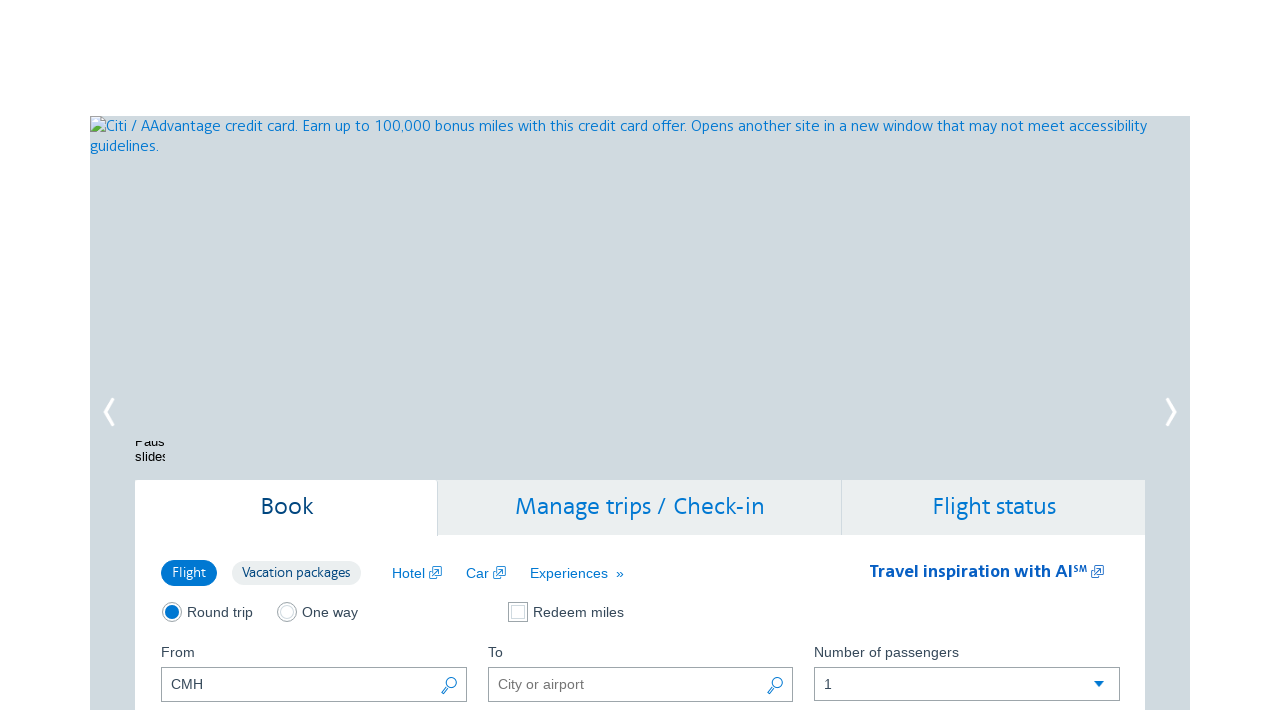

Clicked on the first date picker to open departure date calendar at (450, 360) on (//button[@class='ui-datepicker-trigger'])[1]
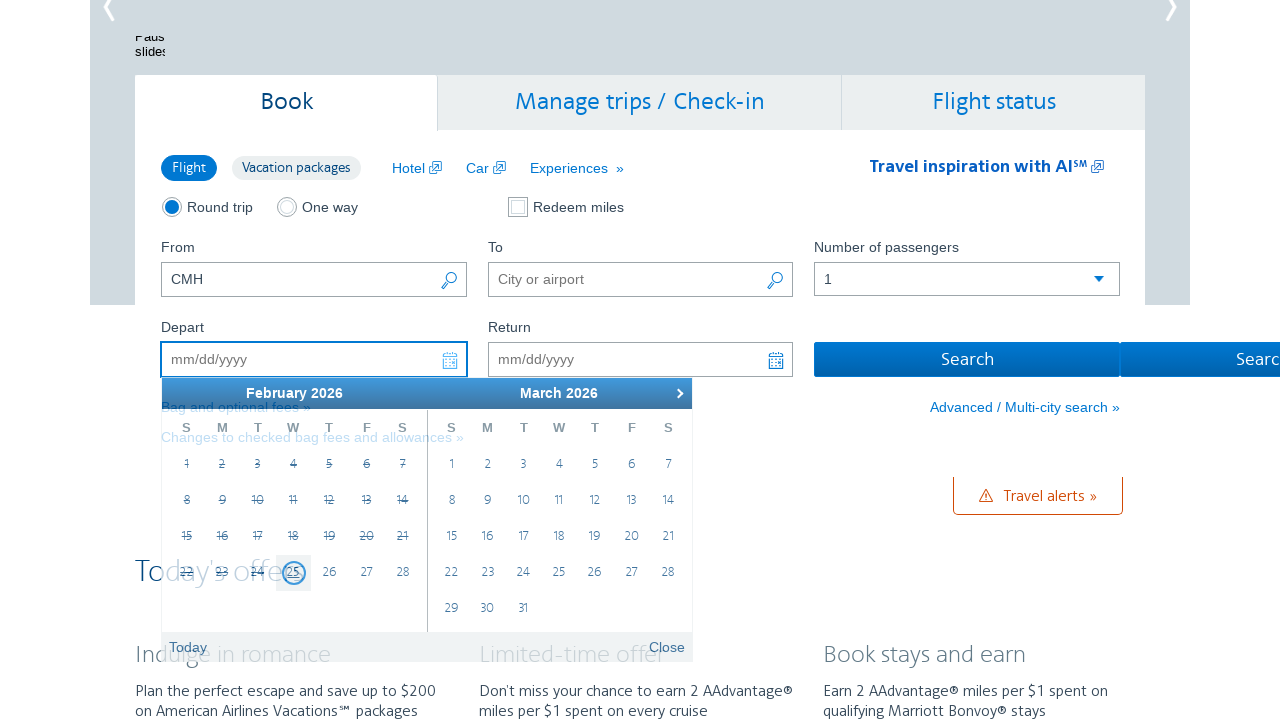

Selected day 21 as departure date at (668, 537) on (//a[.='21'])[1]
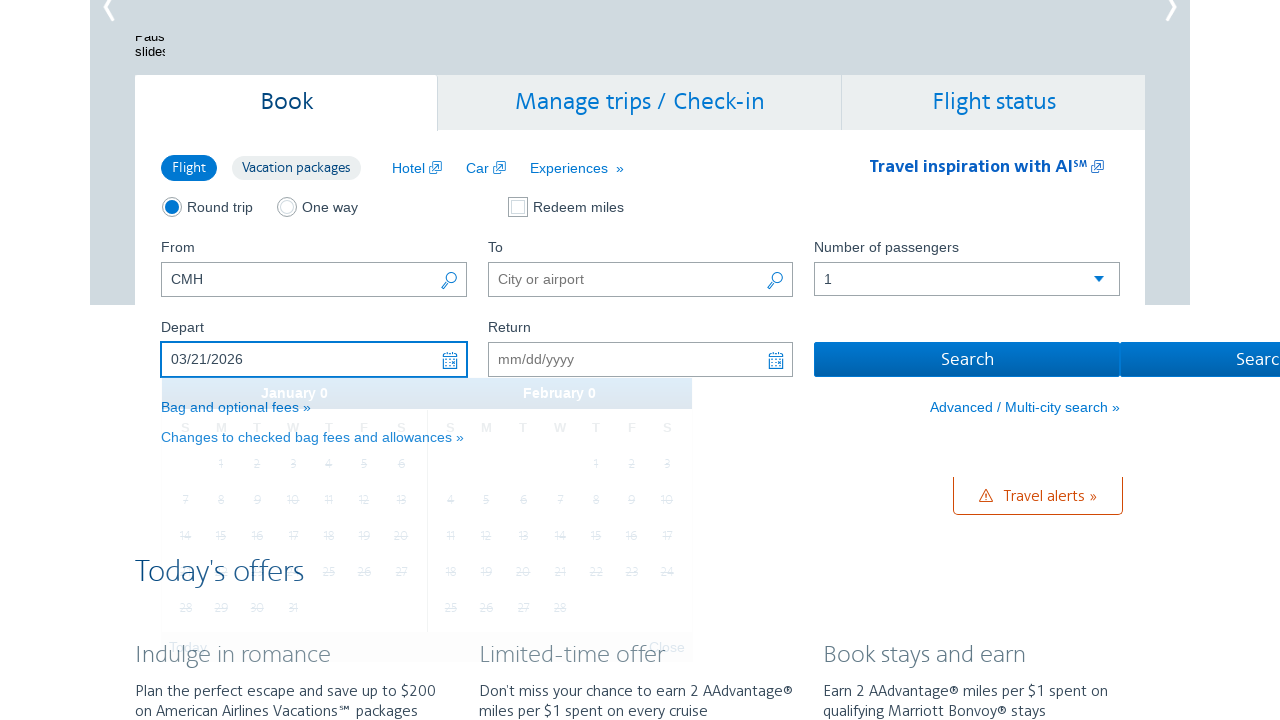

Clicked on the second date picker to open return date calendar at (776, 360) on (//button[@class='ui-datepicker-trigger'])[2]
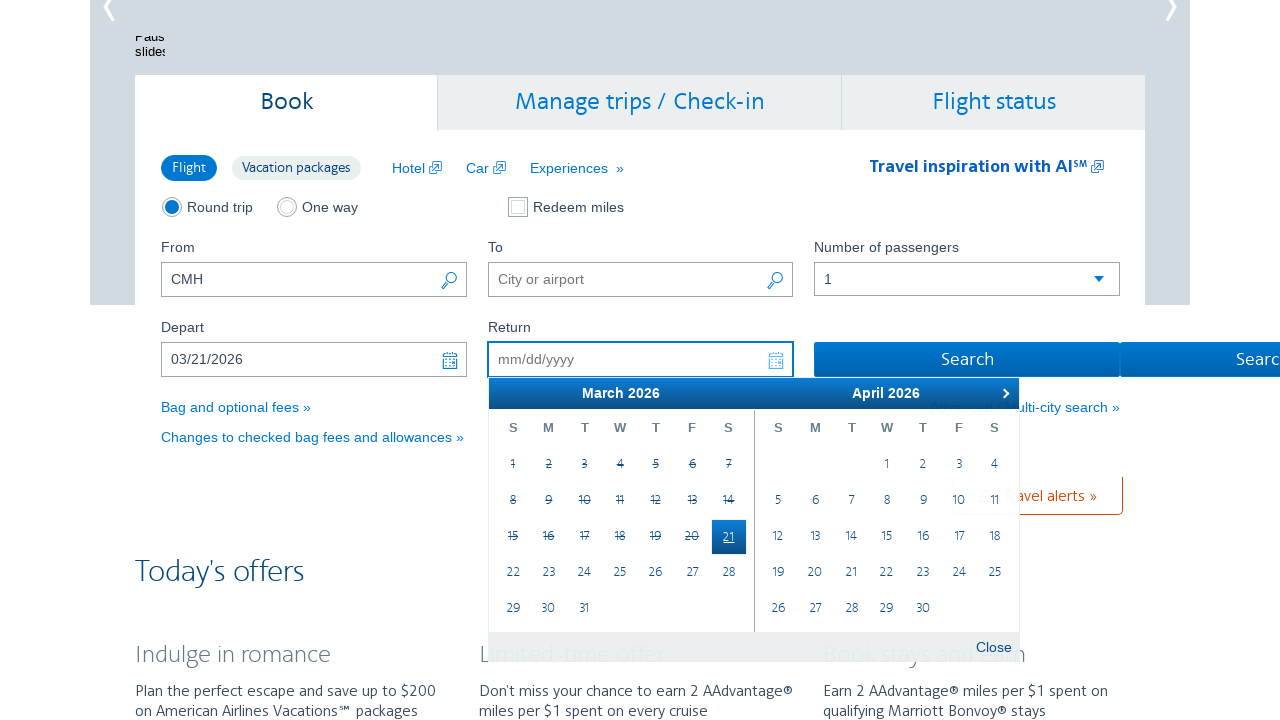

Selected day 21 as return date at (852, 573) on (//a[.='21'])[2]
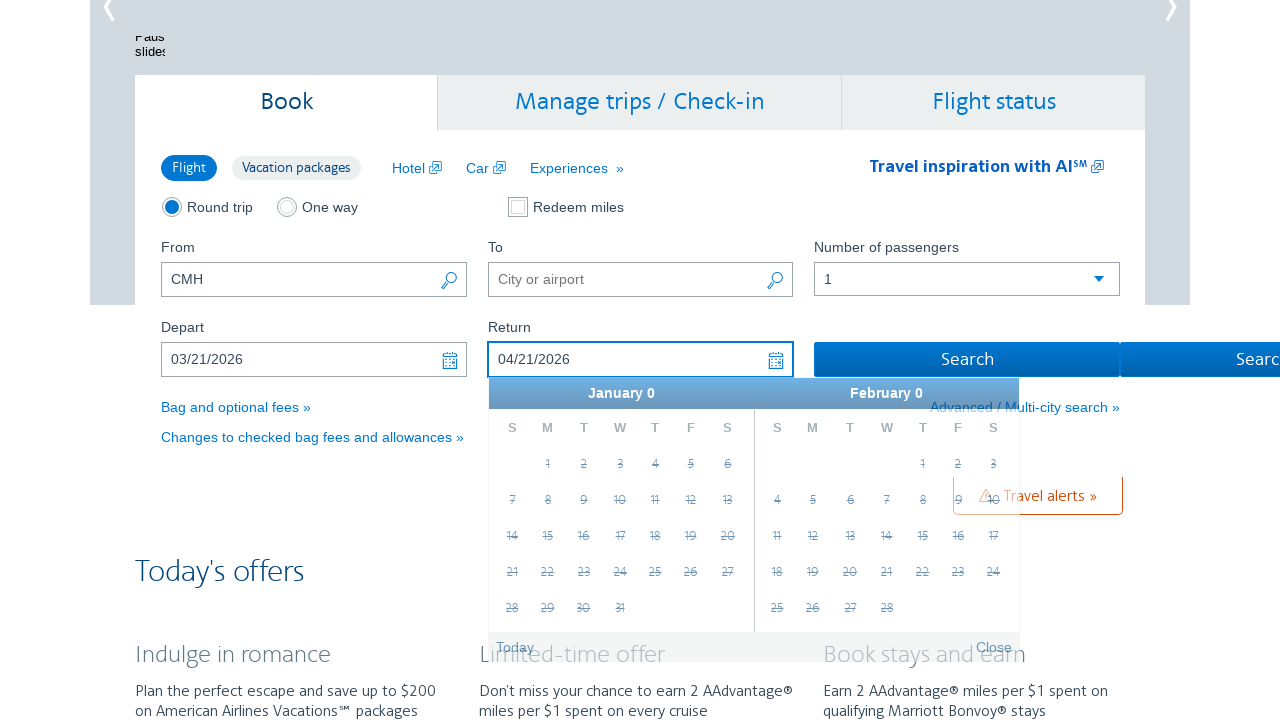

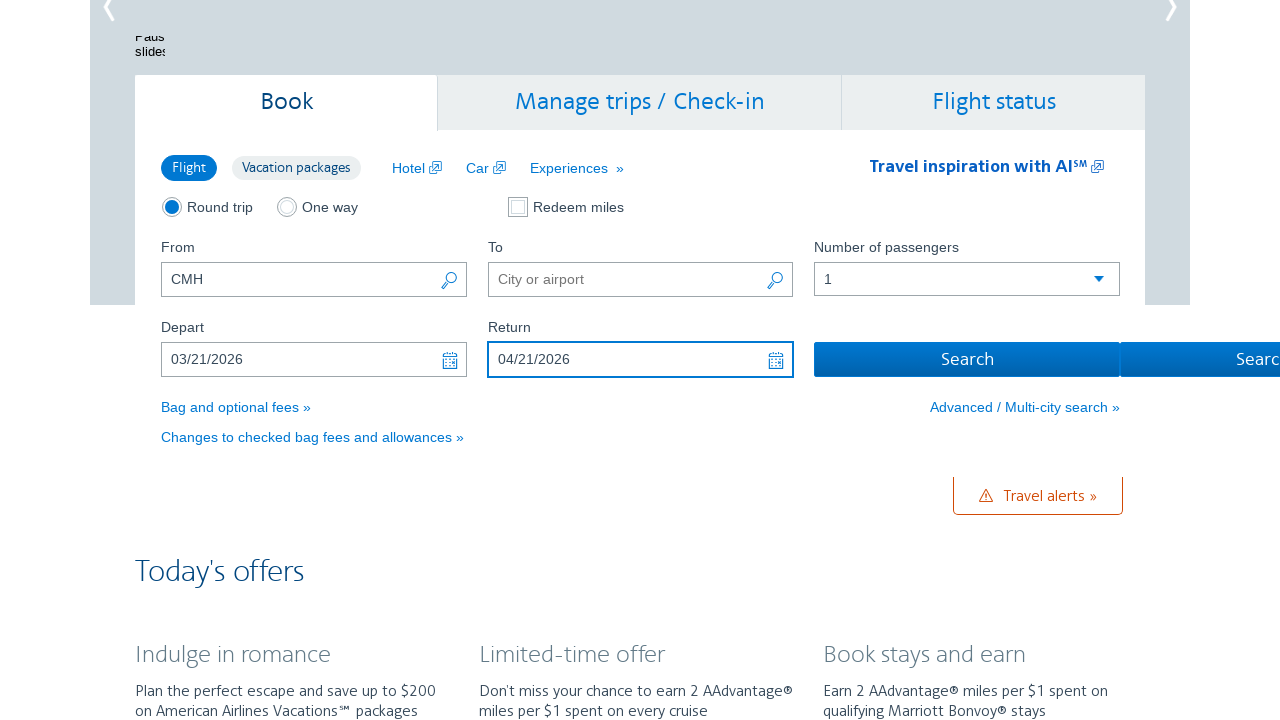